Tests React Semantic UI dropdown by selecting different names and verifying each selection

Starting URL: https://react.semantic-ui.com/maximize/dropdown-example-selection/

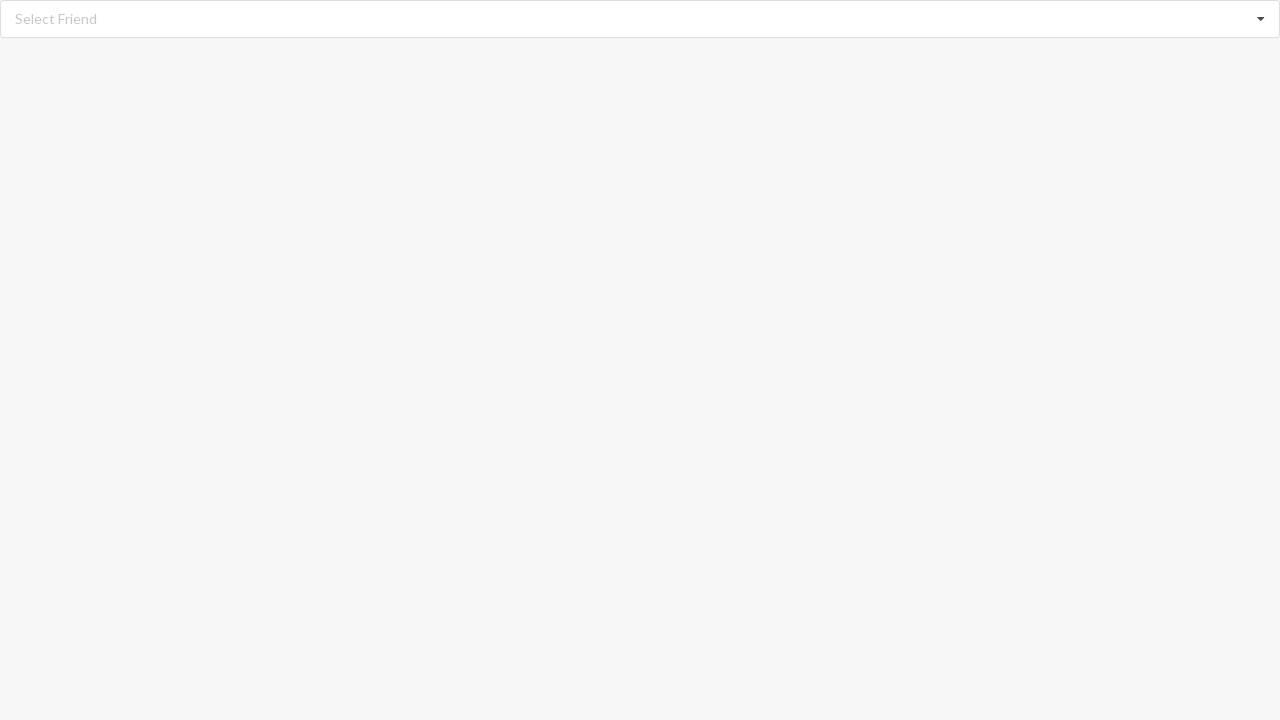

Clicked dropdown icon to open menu at (1261, 19) on i.dropdown.icon
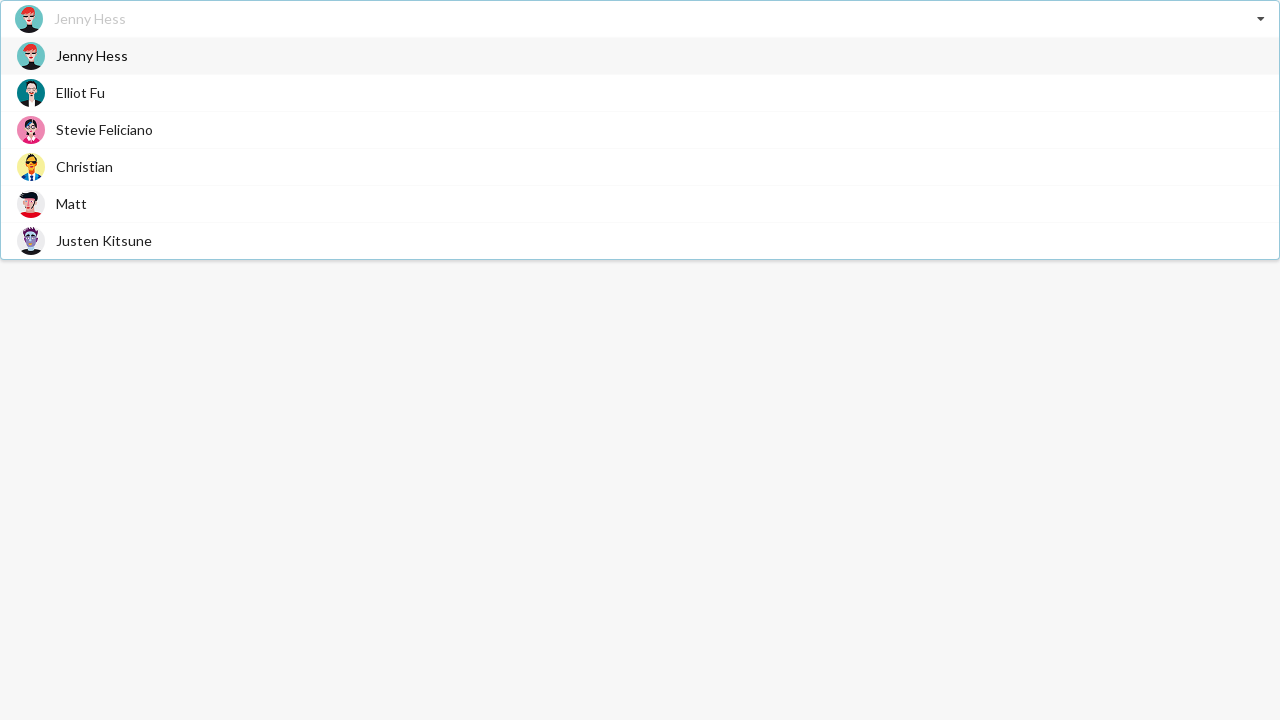

Dropdown menu appeared with options
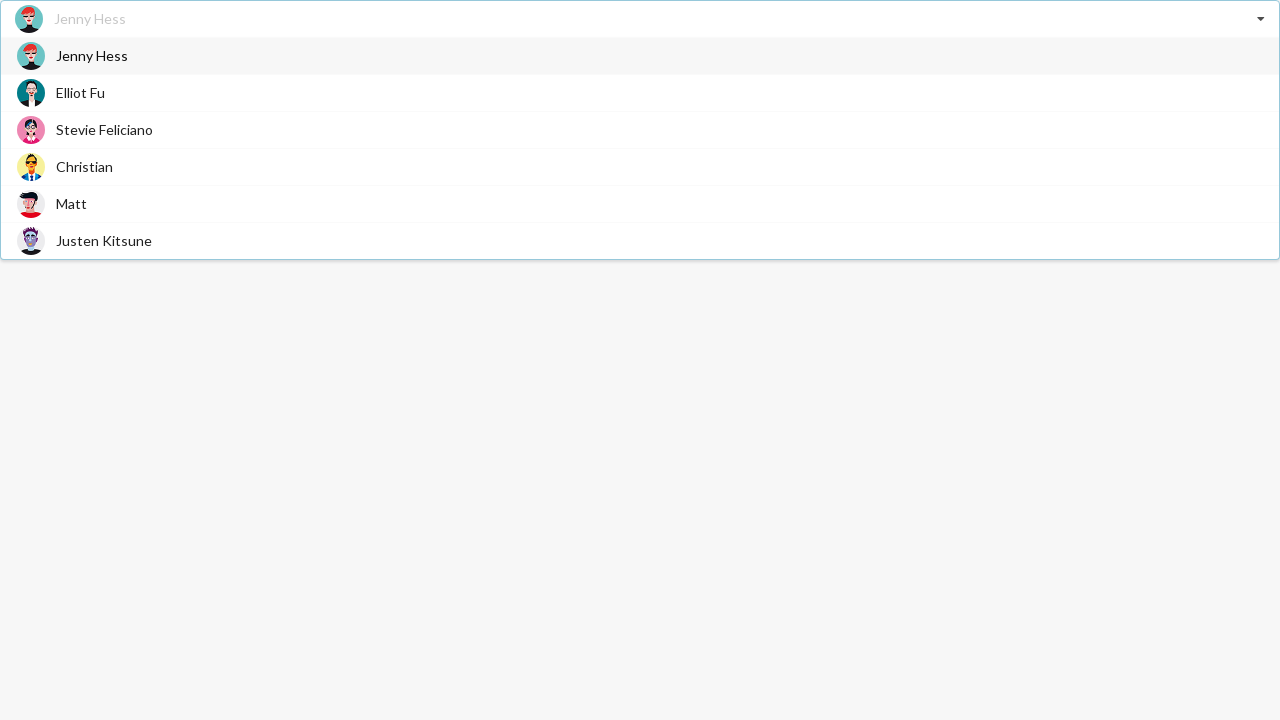

Selected 'Christian' from dropdown at (84, 166) on div.visible.menu.transition span:has-text('Christian')
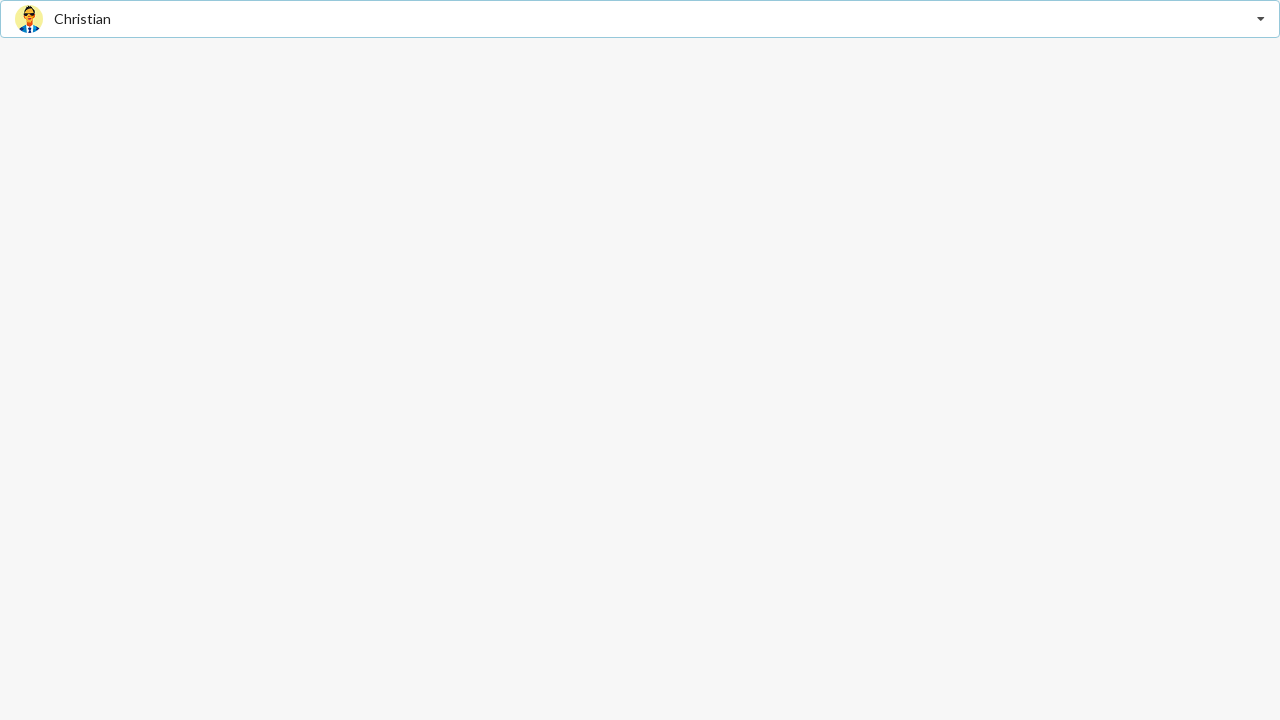

Verified 'Christian' was selected
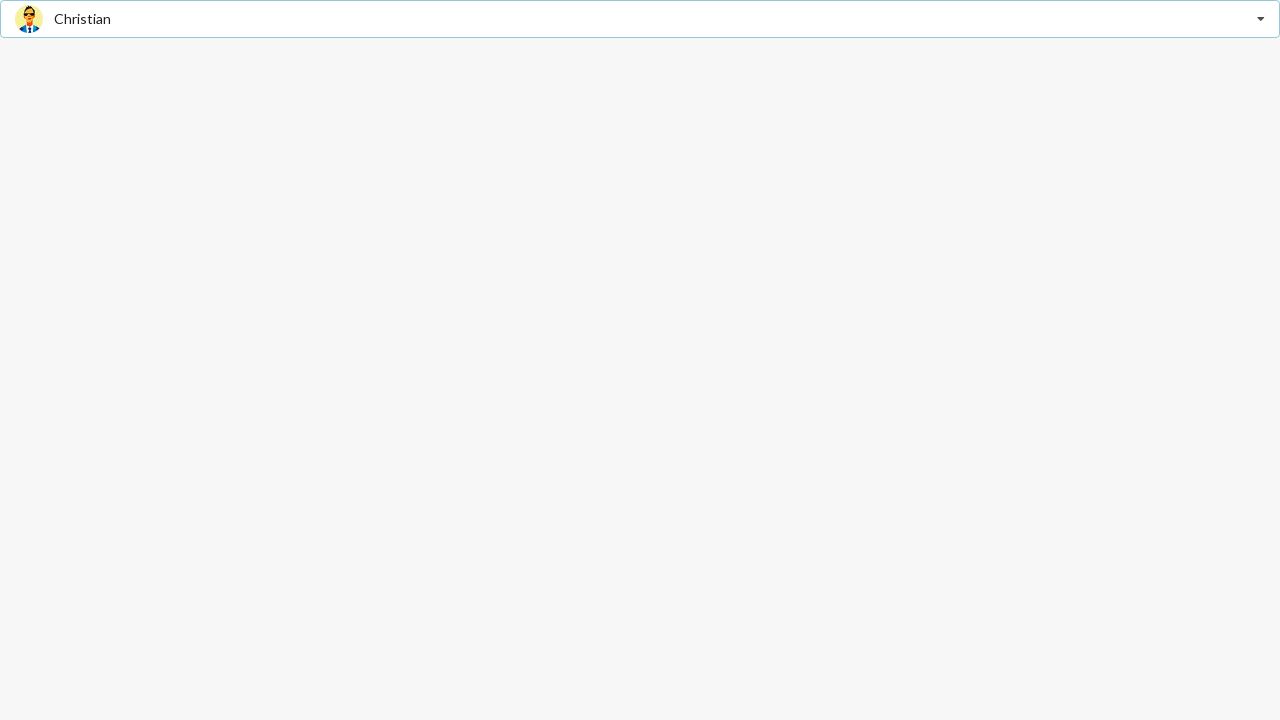

Clicked dropdown icon to open menu at (1261, 19) on i.dropdown.icon
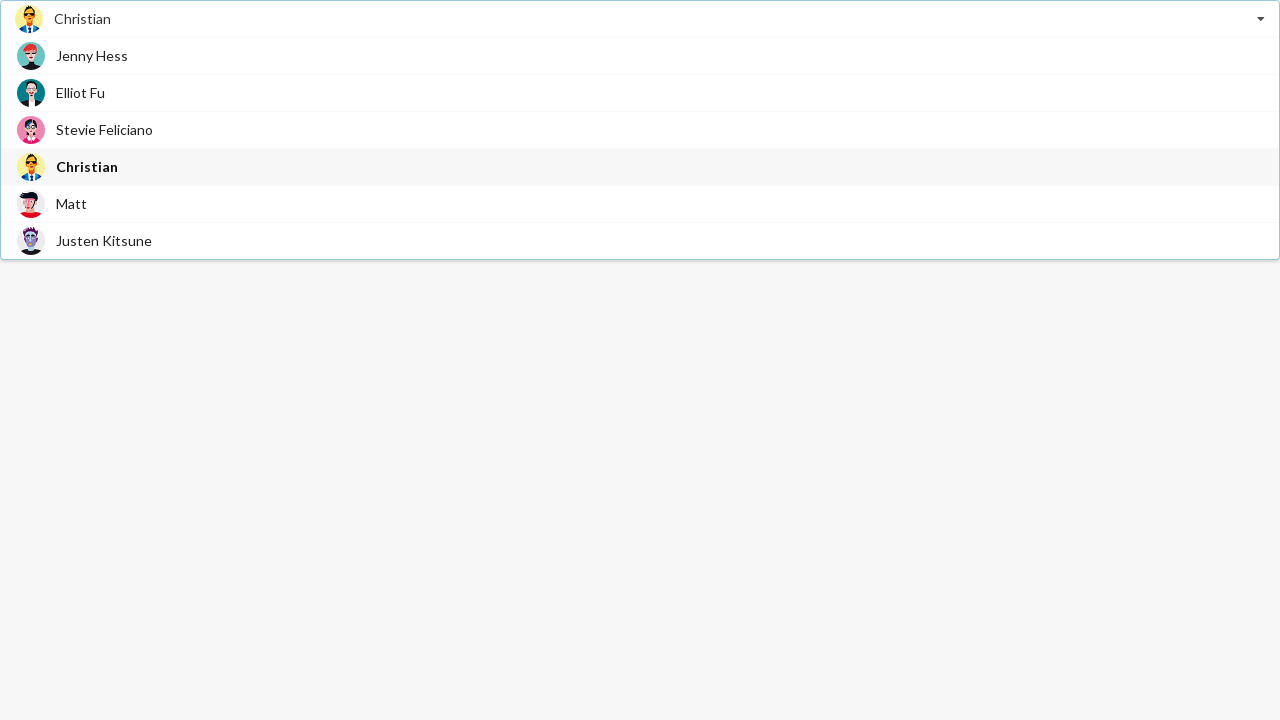

Dropdown menu appeared with options
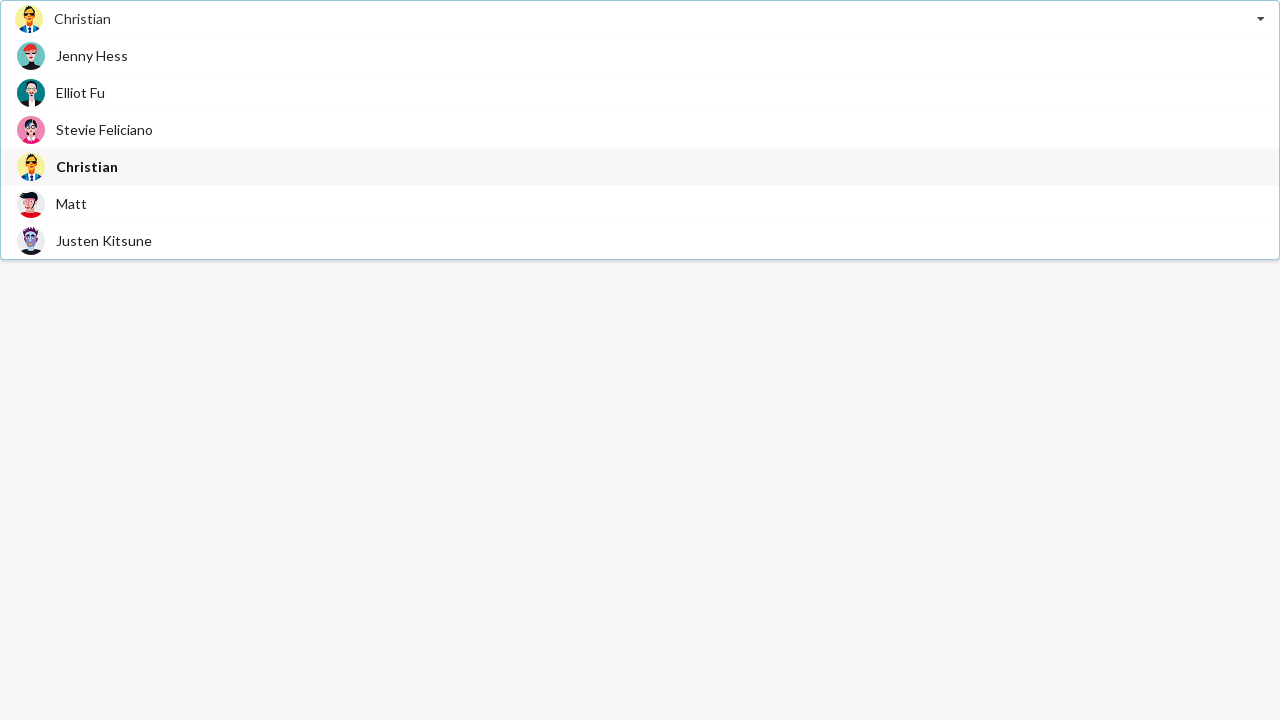

Selected 'Jenny Hess' from dropdown at (92, 56) on div.visible.menu.transition span:has-text('Jenny Hess')
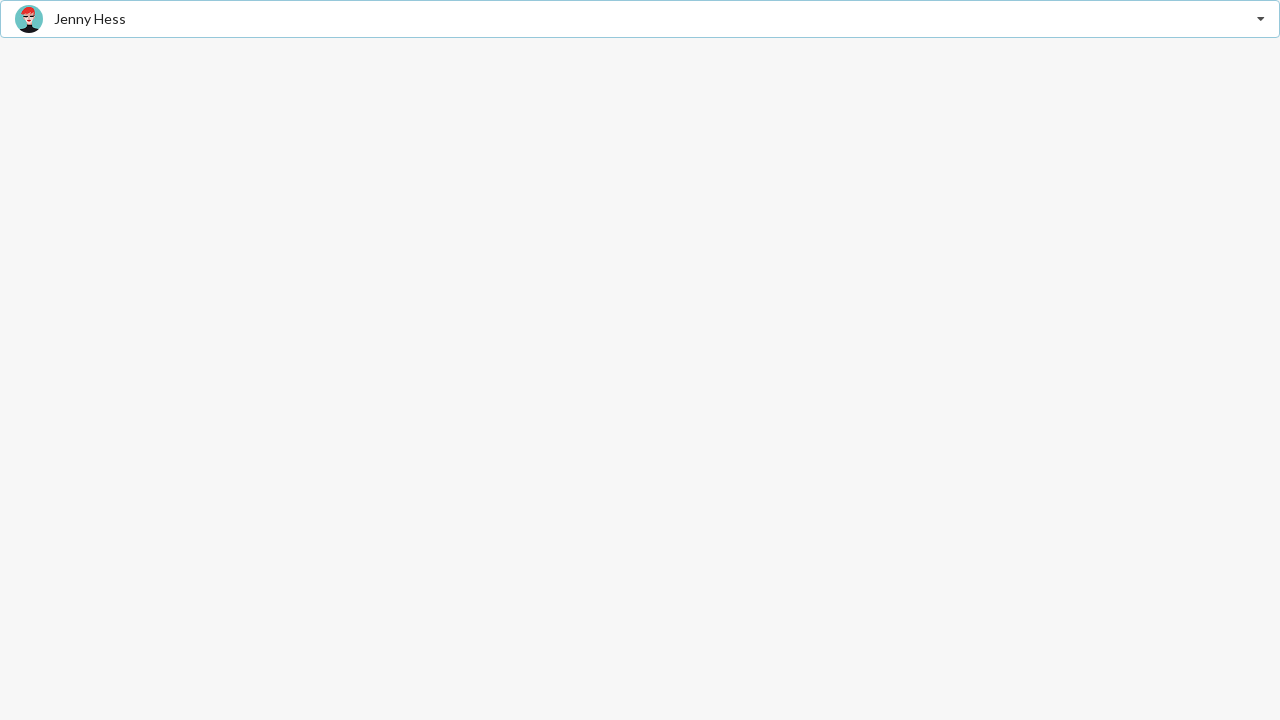

Verified 'Jenny Hess' was selected
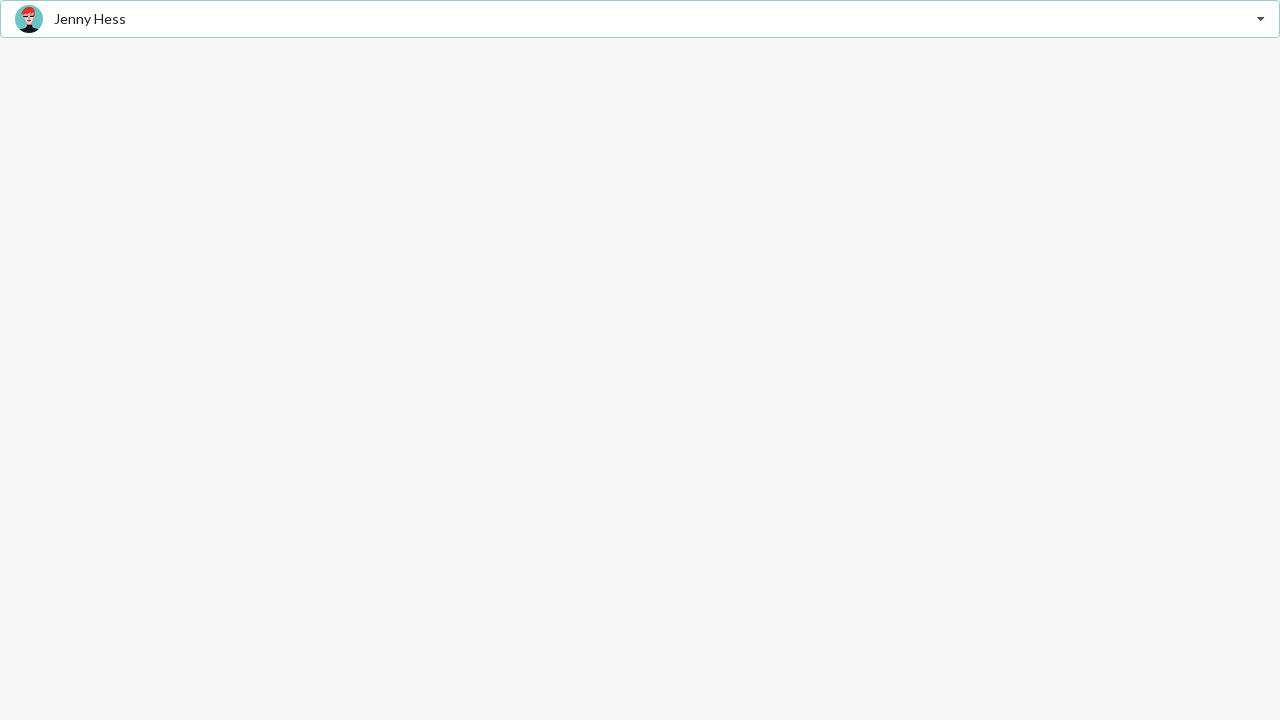

Clicked dropdown icon to open menu at (1261, 19) on i.dropdown.icon
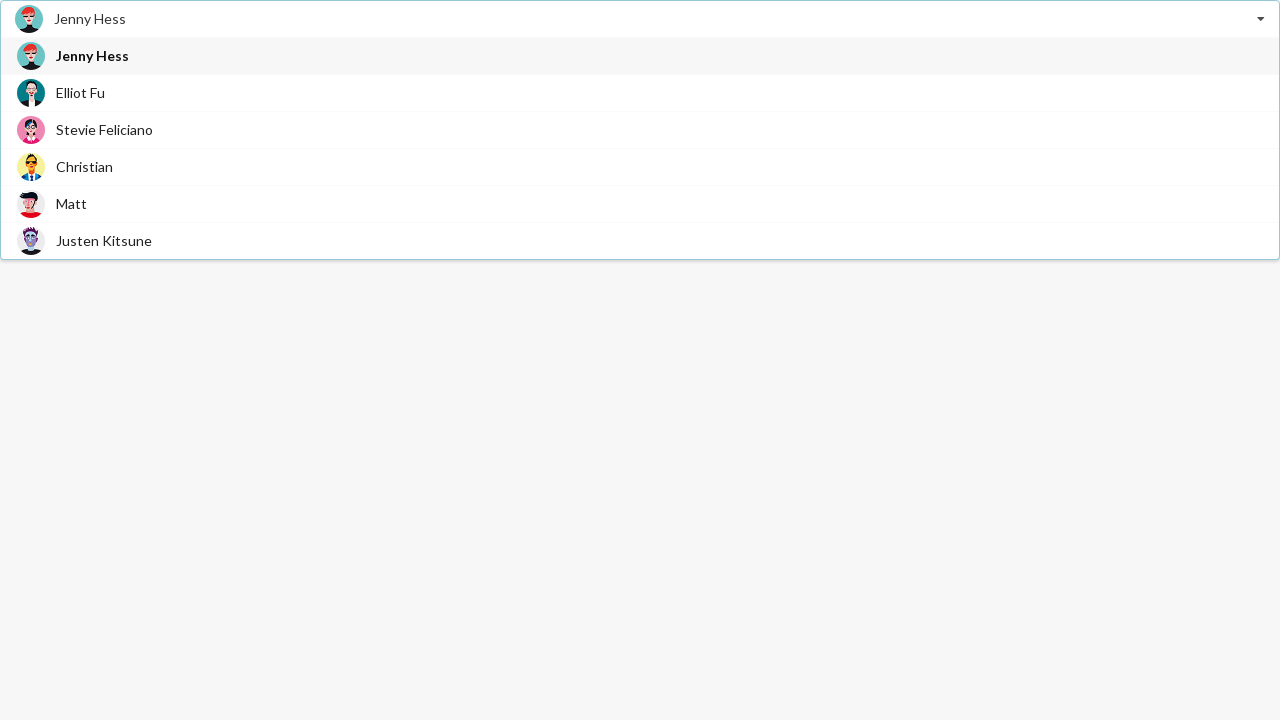

Dropdown menu appeared with options
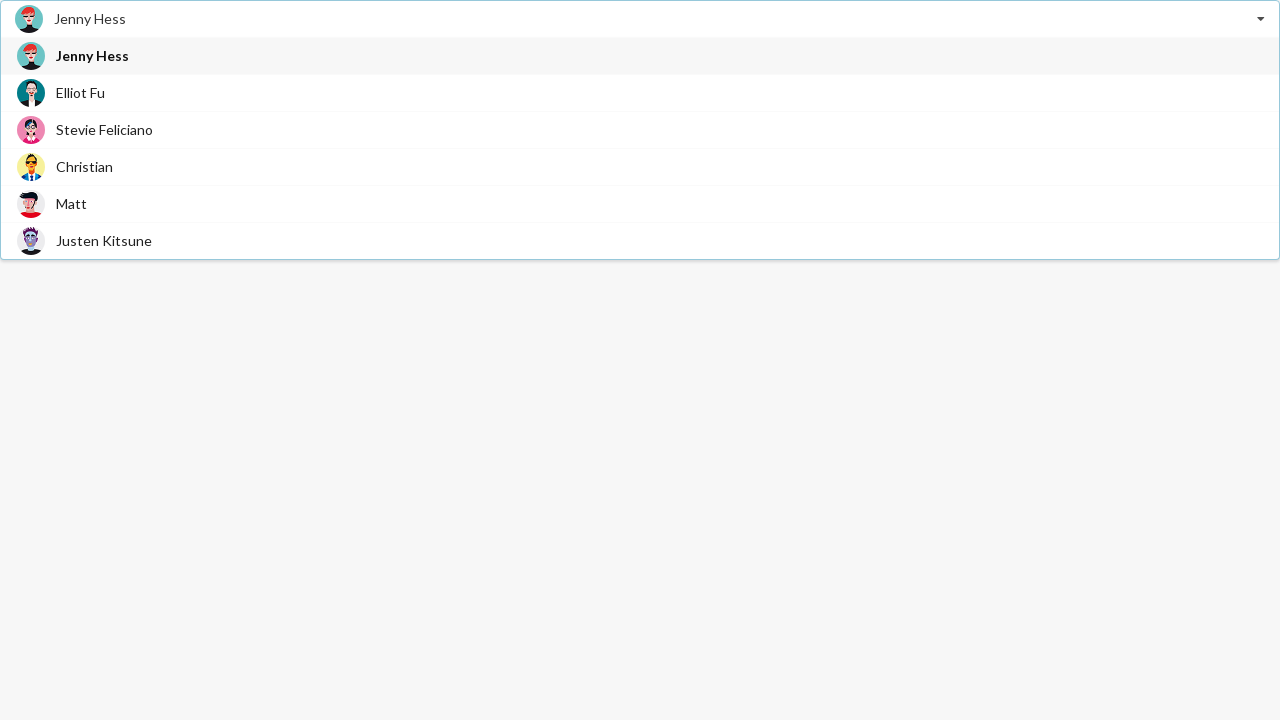

Selected 'Justen Kitsune' from dropdown at (104, 240) on div.visible.menu.transition span:has-text('Justen Kitsune')
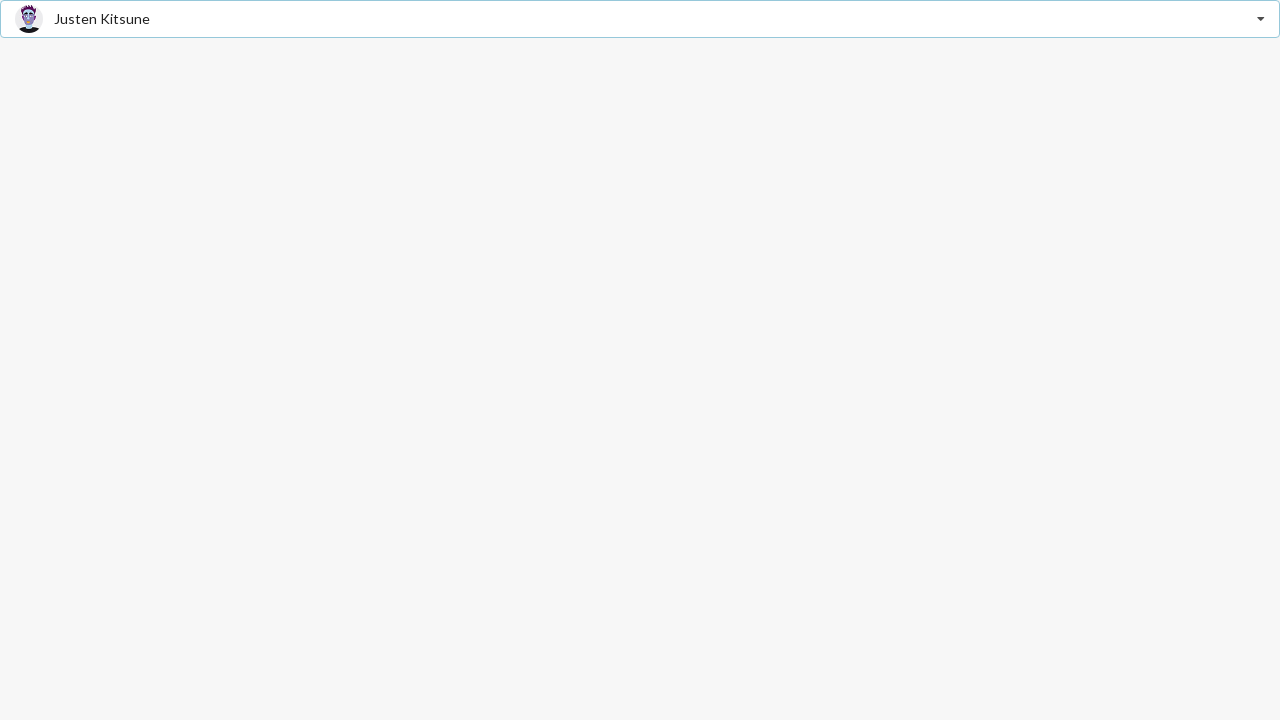

Verified 'Justen Kitsune' was selected
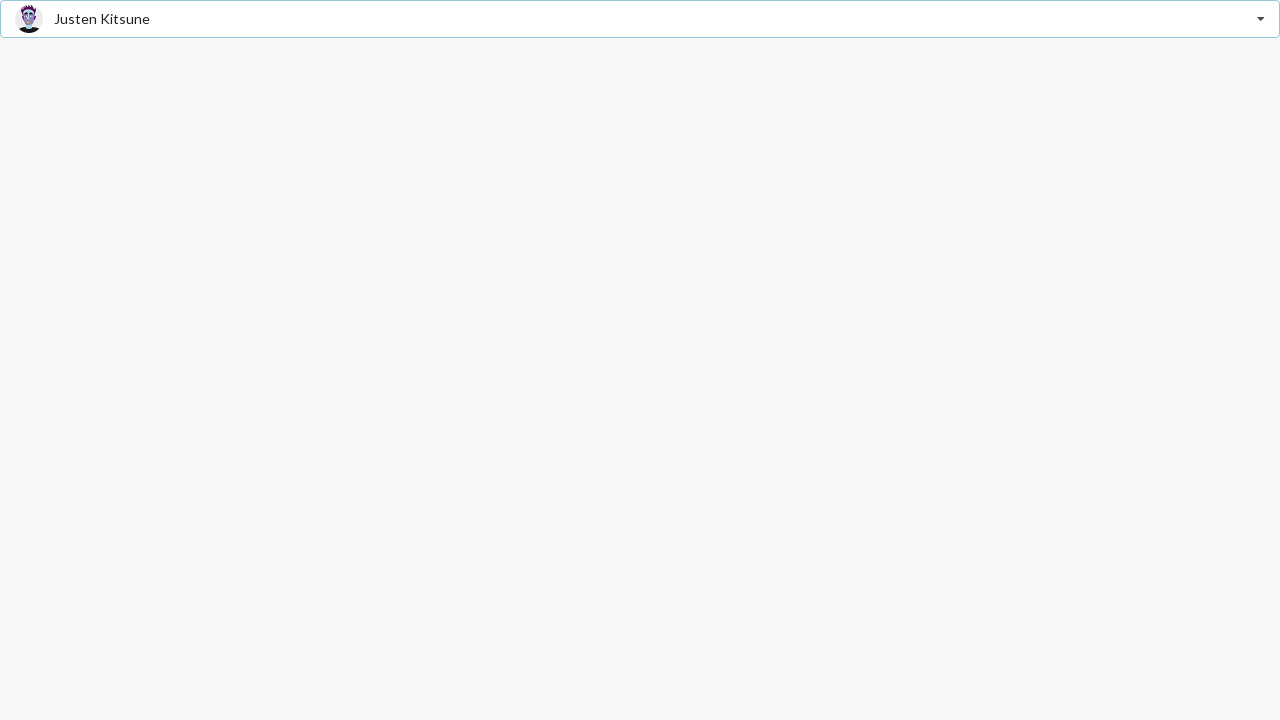

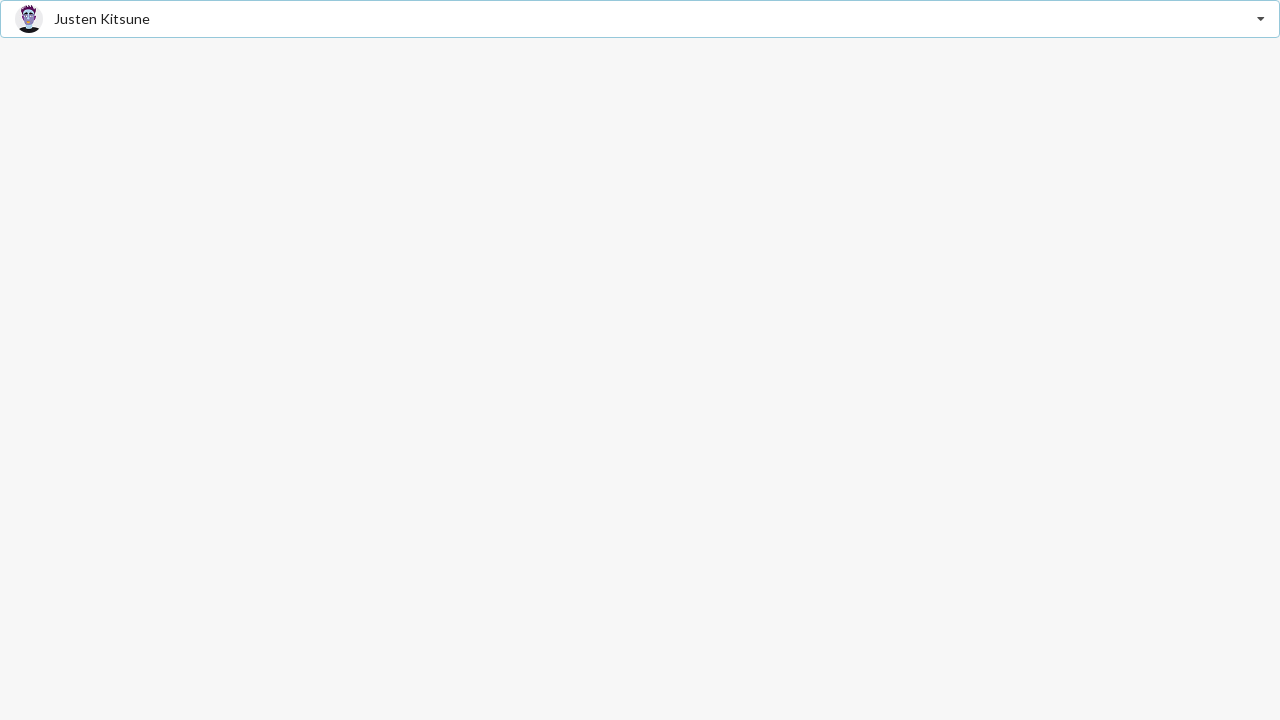